Tests the Tabs widget by clicking through all available tab headers

Starting URL: https://jqueryui.com/

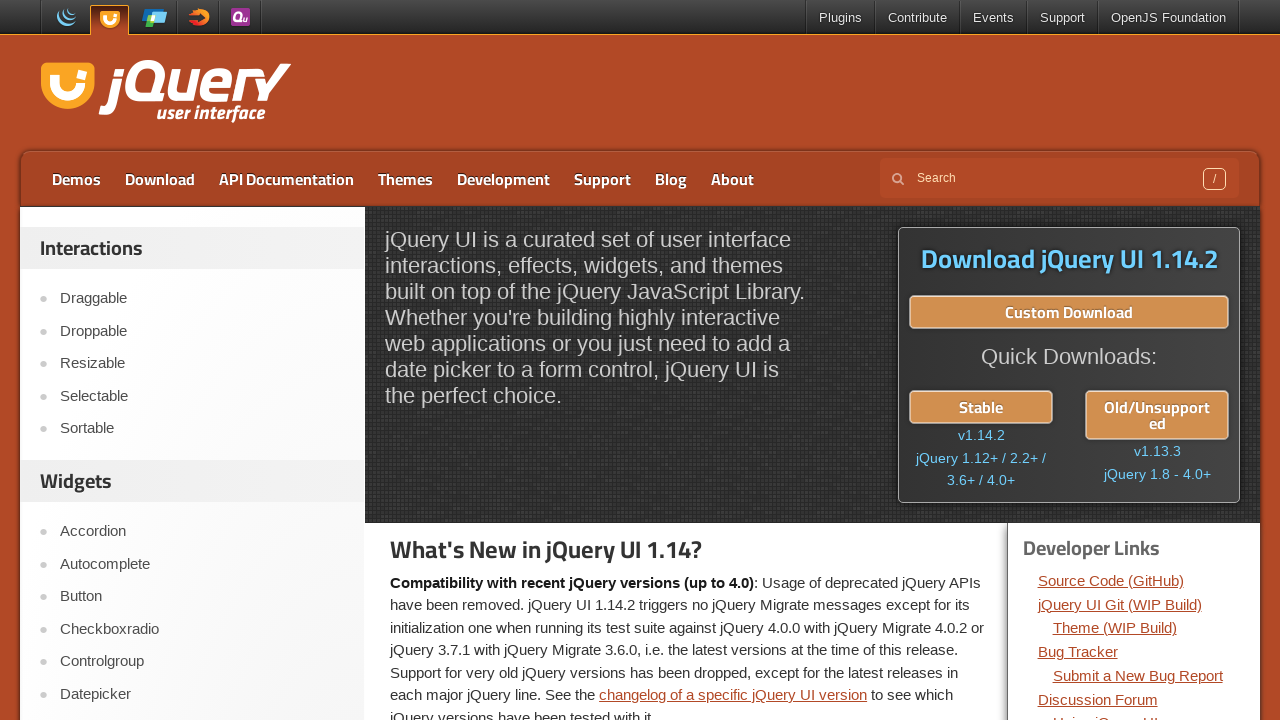

Clicked on Tabs link to navigate to Tabs widget demo at (202, 361) on a:has-text('Tabs')
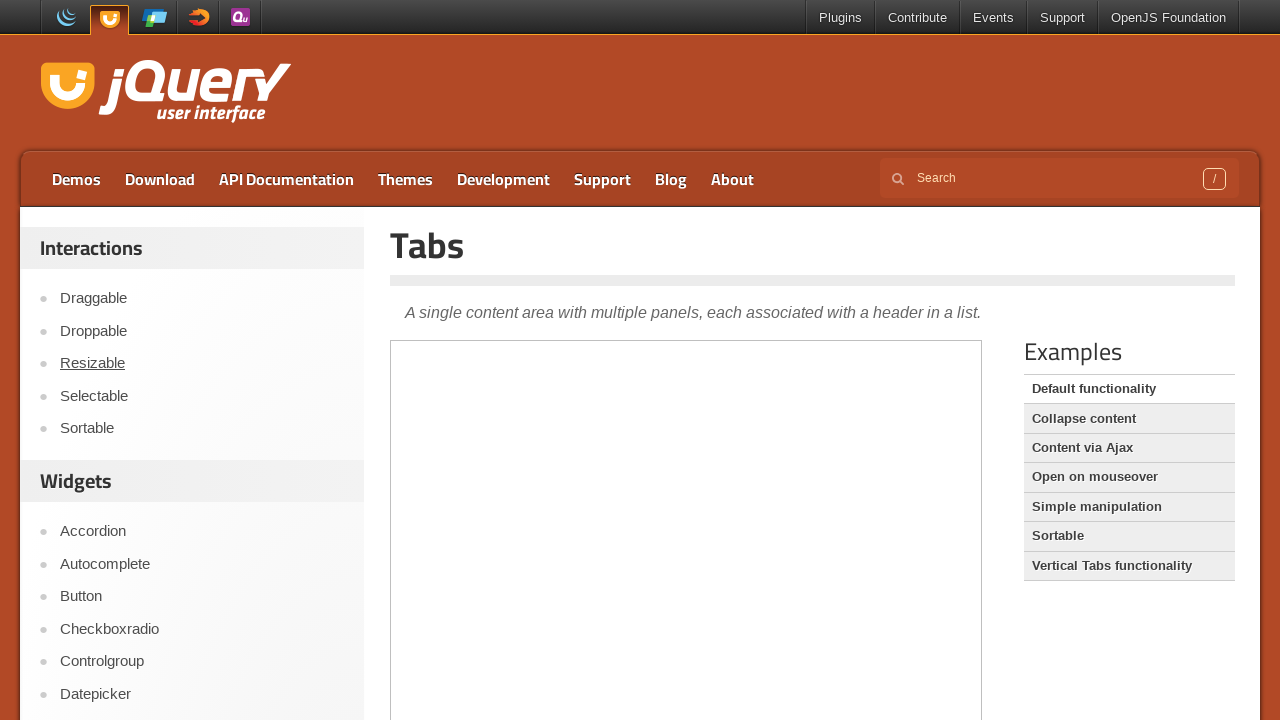

Demo page loaded and demo iframe is available
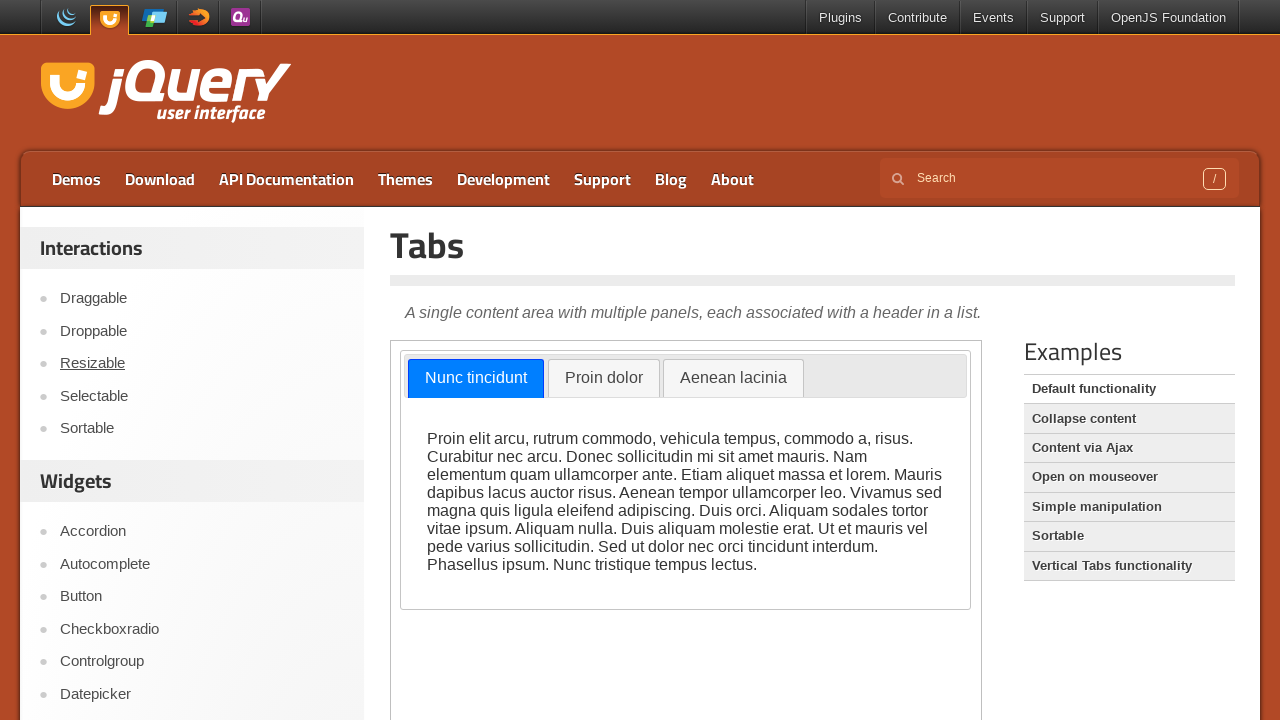

Switched to demo iframe context
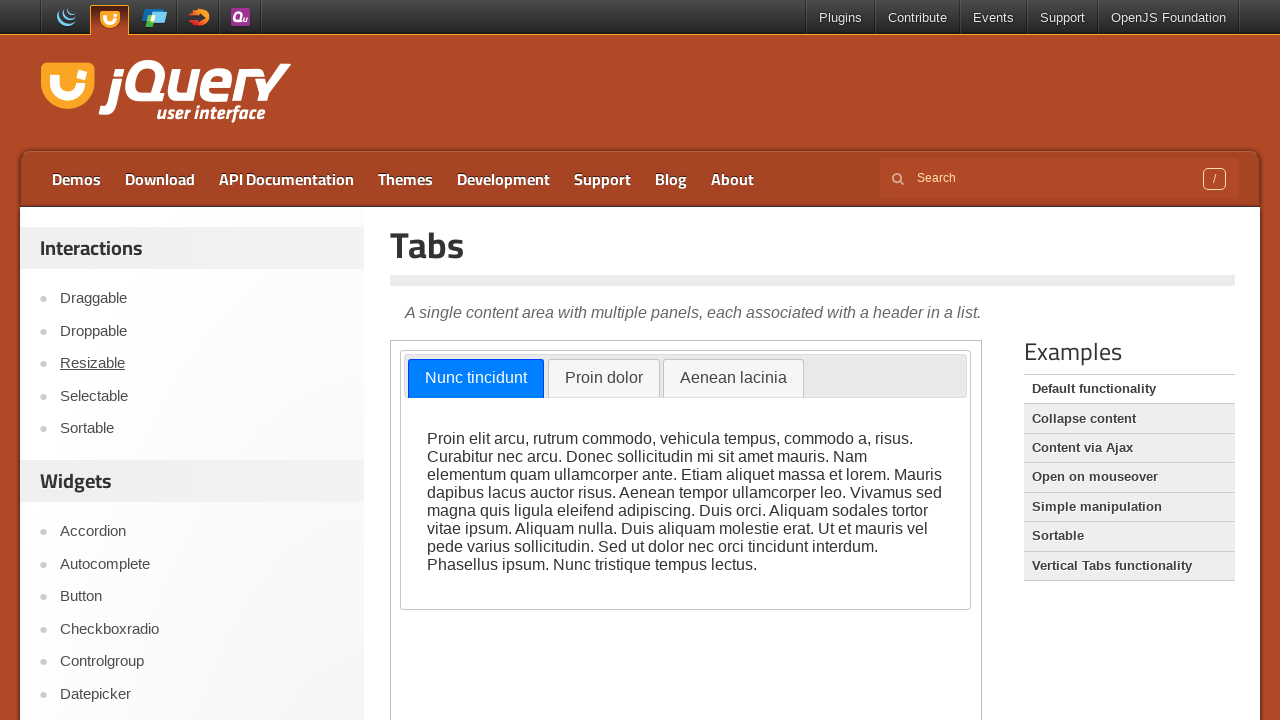

Clicked on first tab header at (476, 379) on iframe.demo-frame >> internal:control=enter-frame >> #tabs ul li a >> nth=0
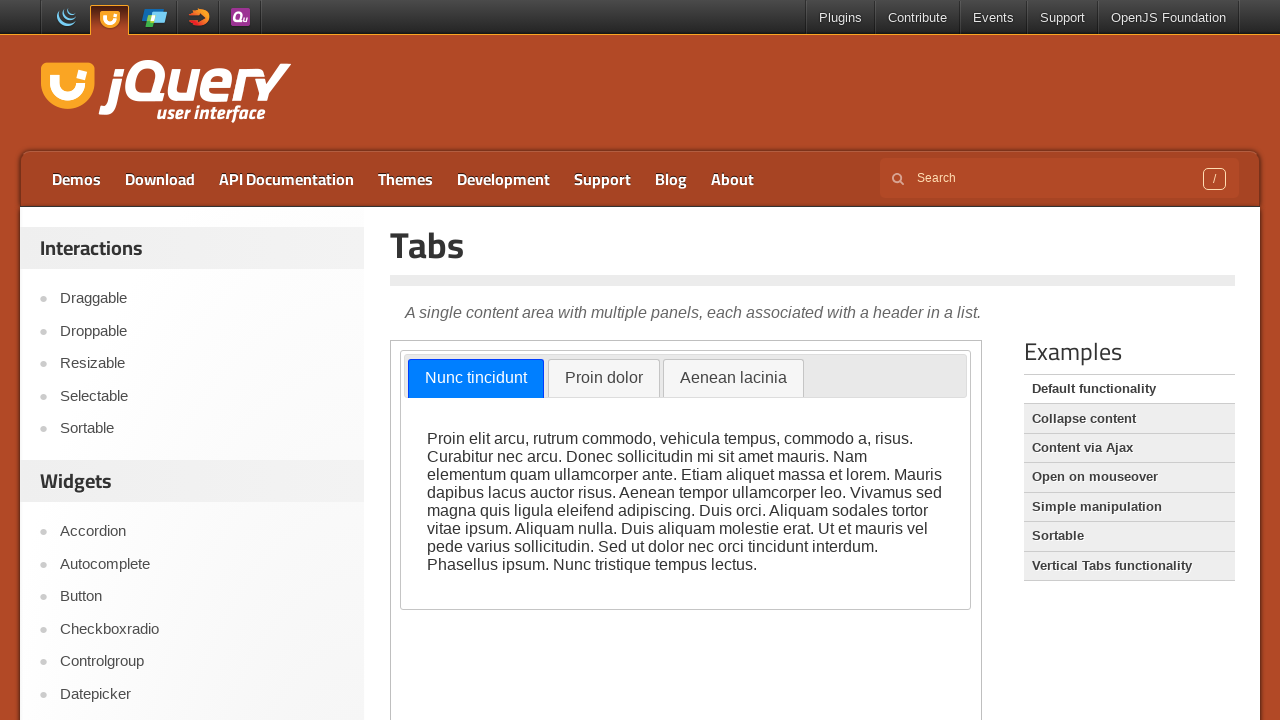

Clicked on second tab header at (604, 379) on iframe.demo-frame >> internal:control=enter-frame >> #tabs ul li a >> nth=1
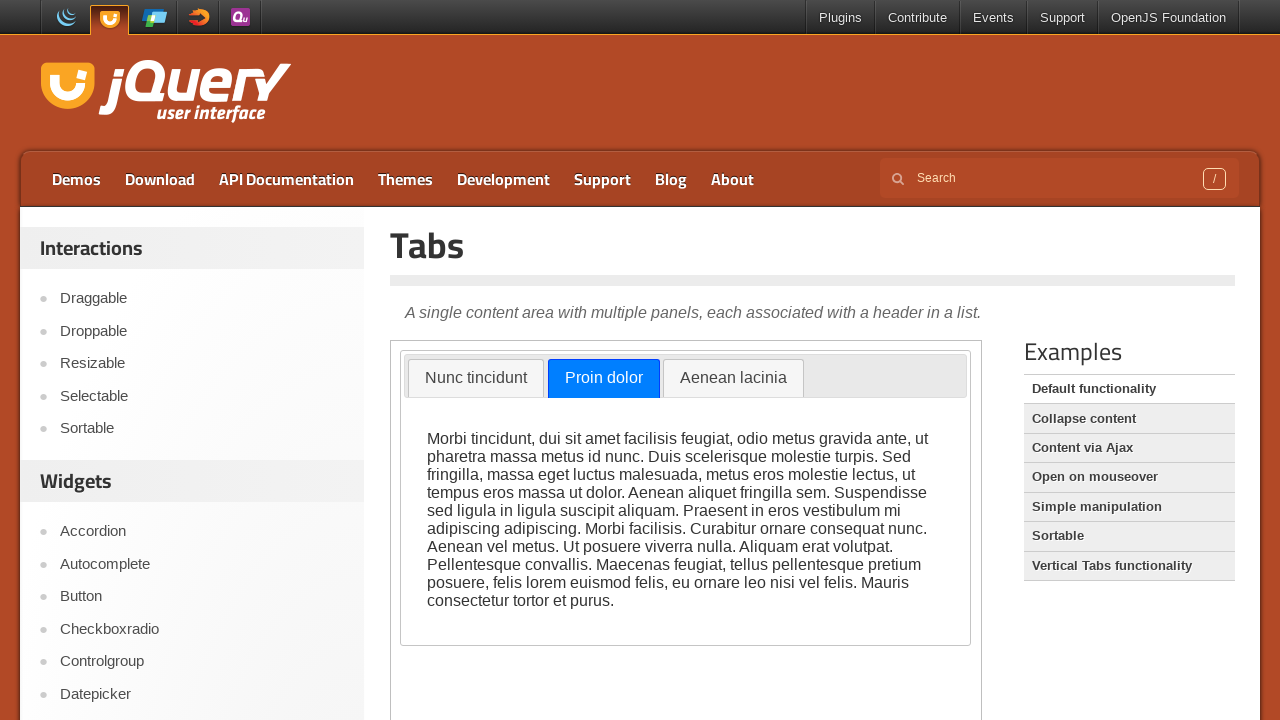

Clicked on third tab header at (733, 379) on iframe.demo-frame >> internal:control=enter-frame >> #tabs ul li a >> nth=2
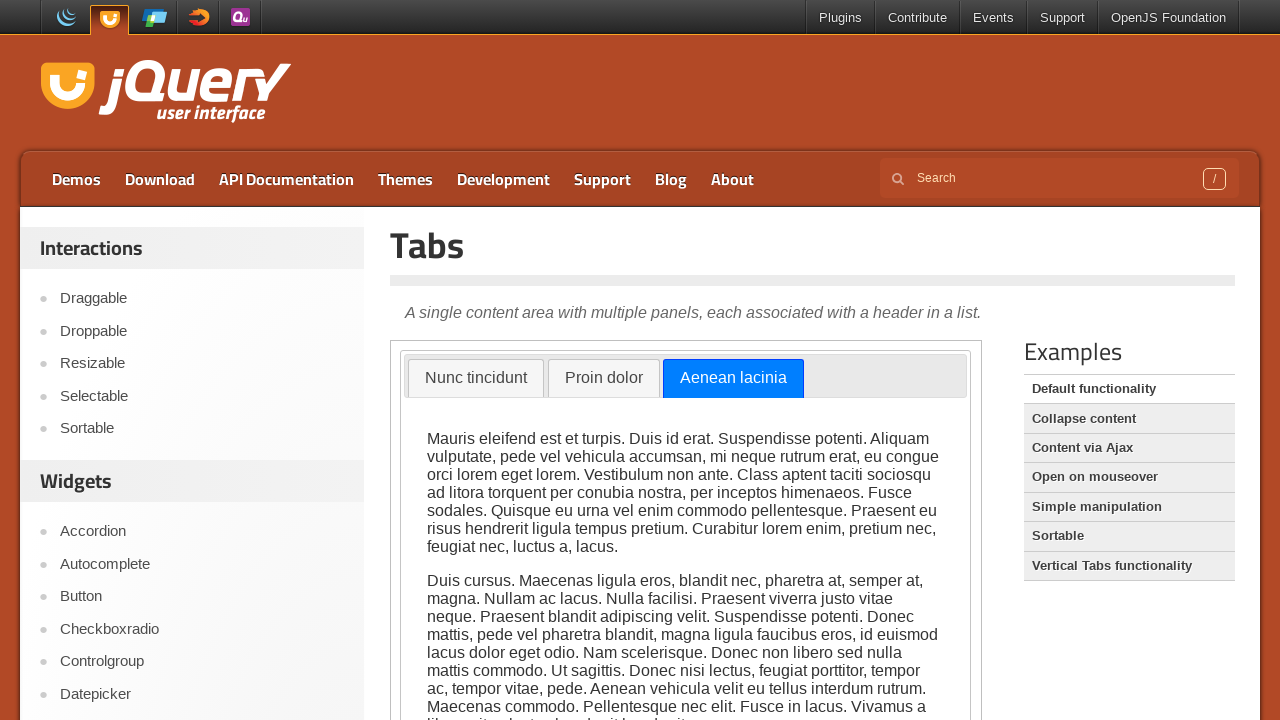

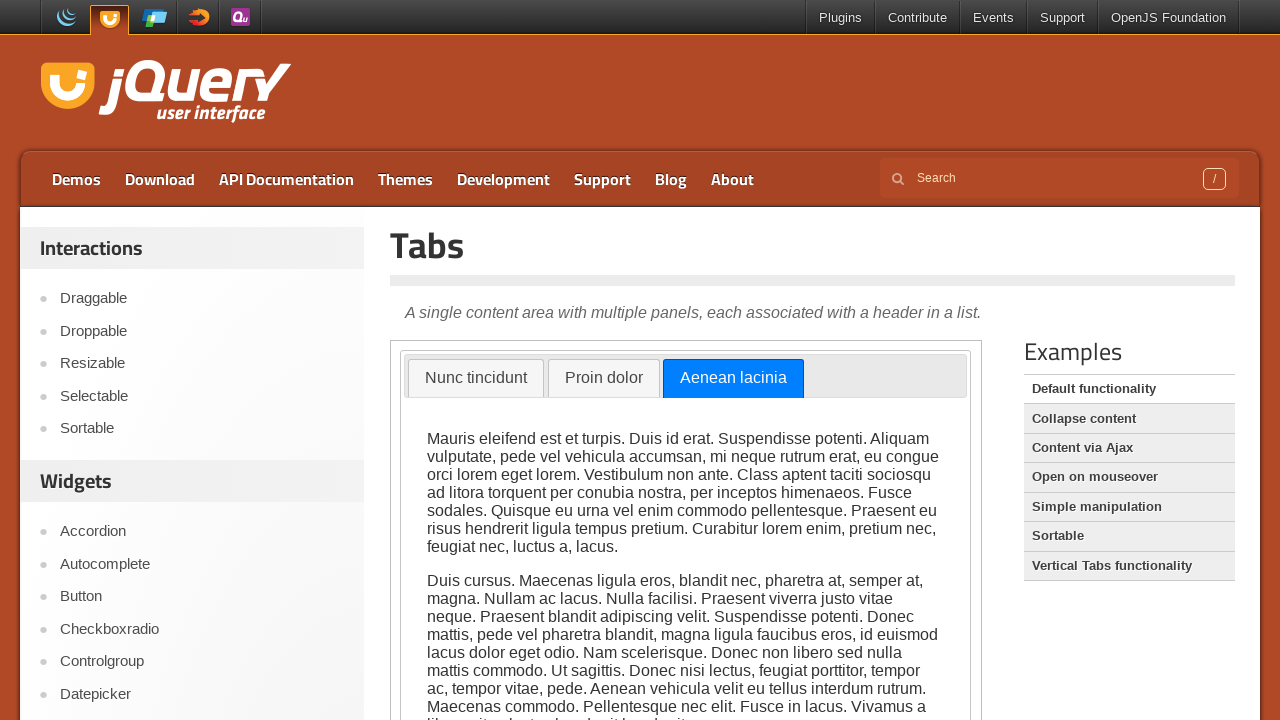